Tests visibility of text element, clicks to hide it, and verifies the element becomes hidden

Starting URL: https://rahulshettyacademy.com/AutomationPractice/

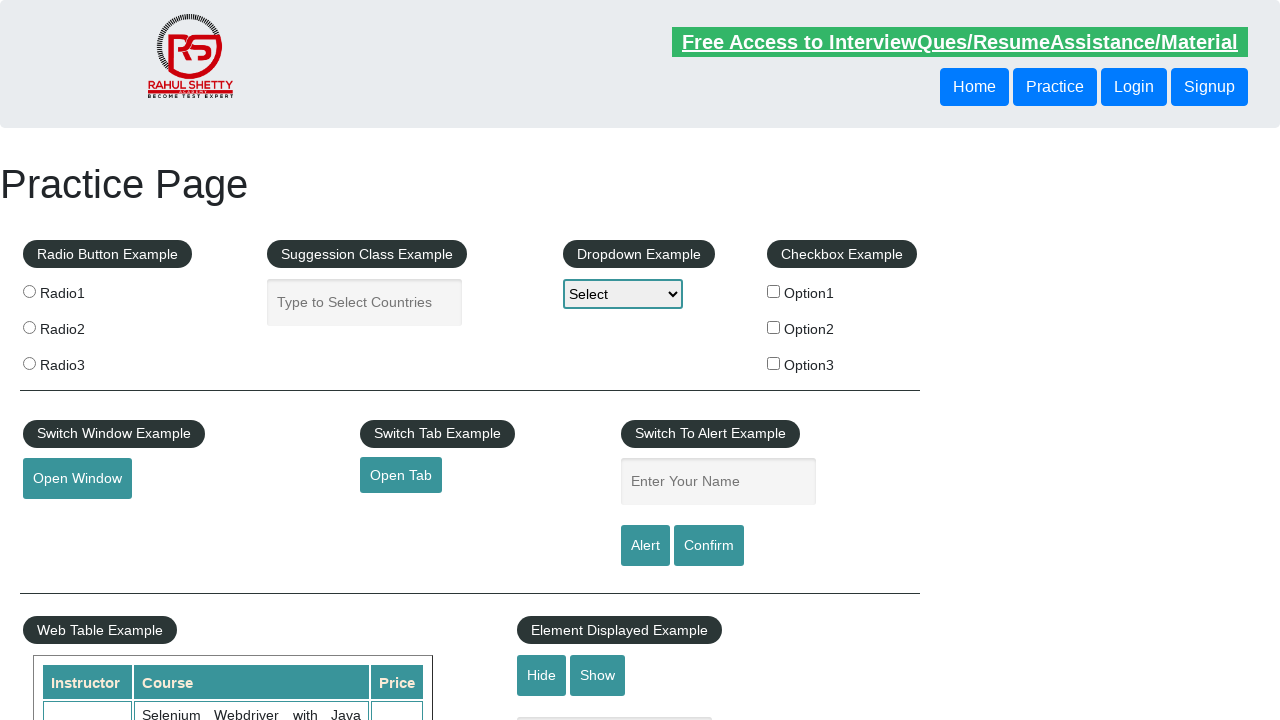

Verified text element is visible
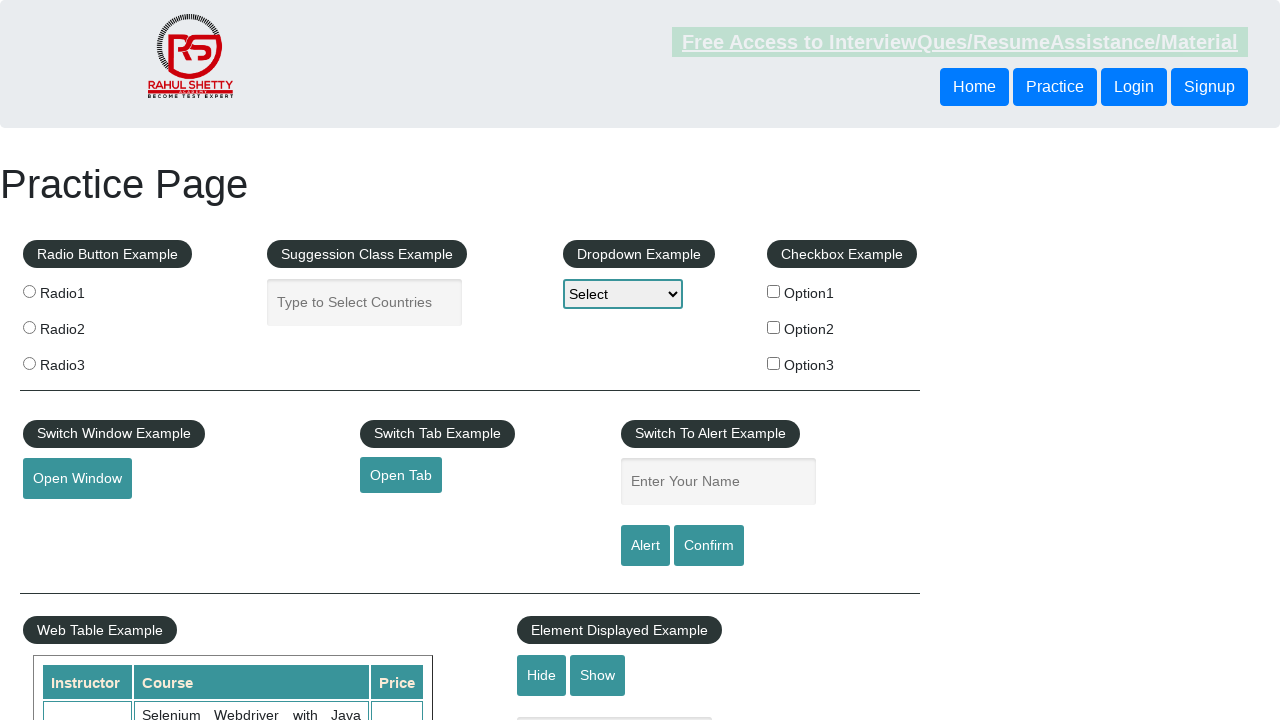

Clicked hide button to hide the text element at (542, 675) on #hide-textbox
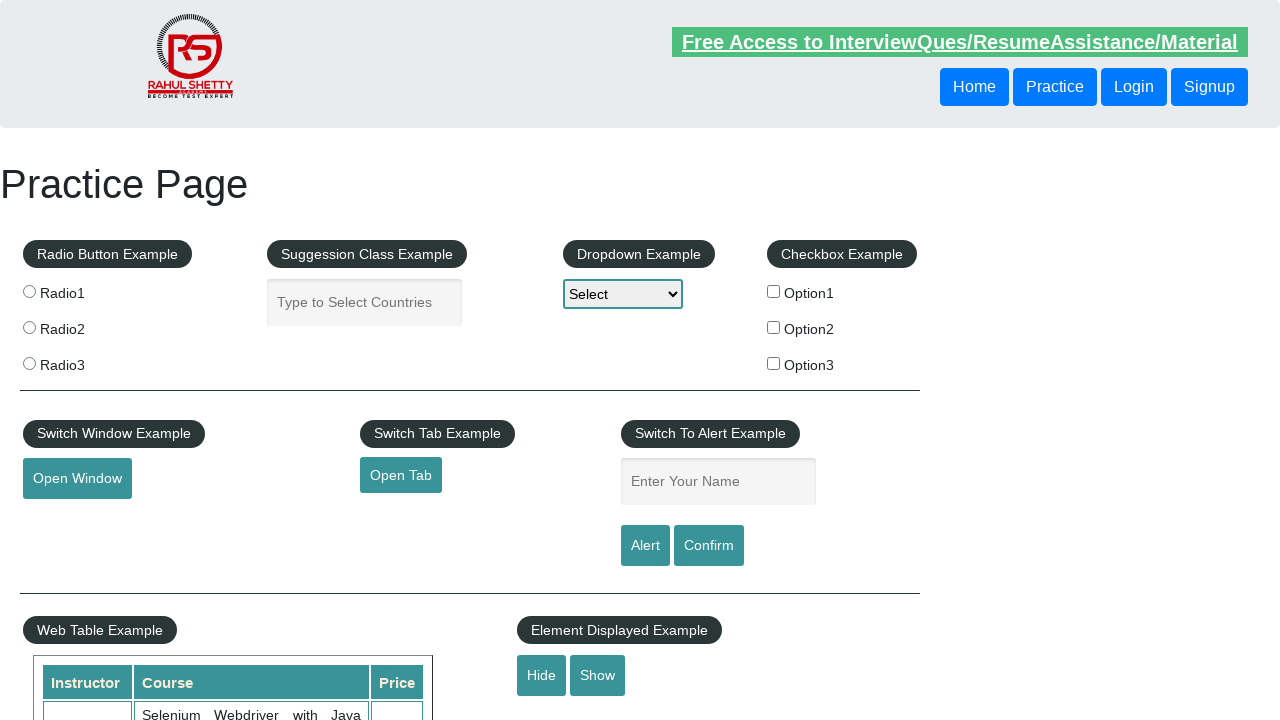

Verified text element is now hidden
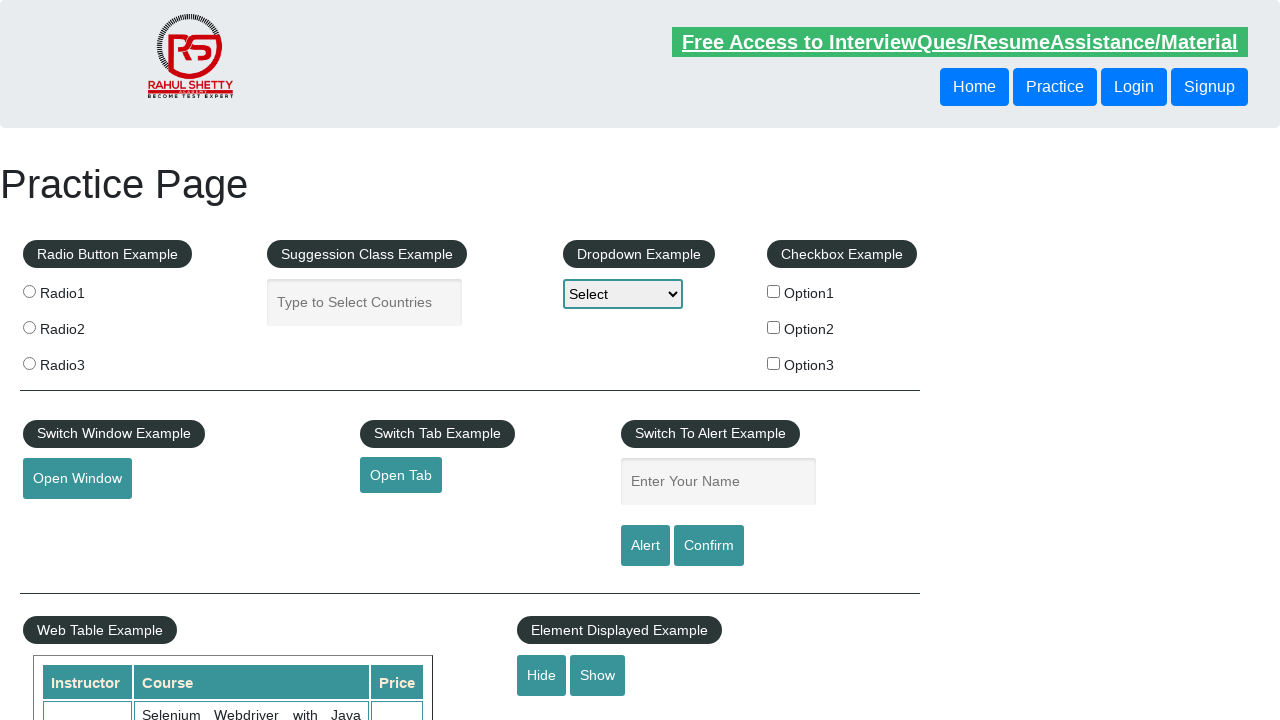

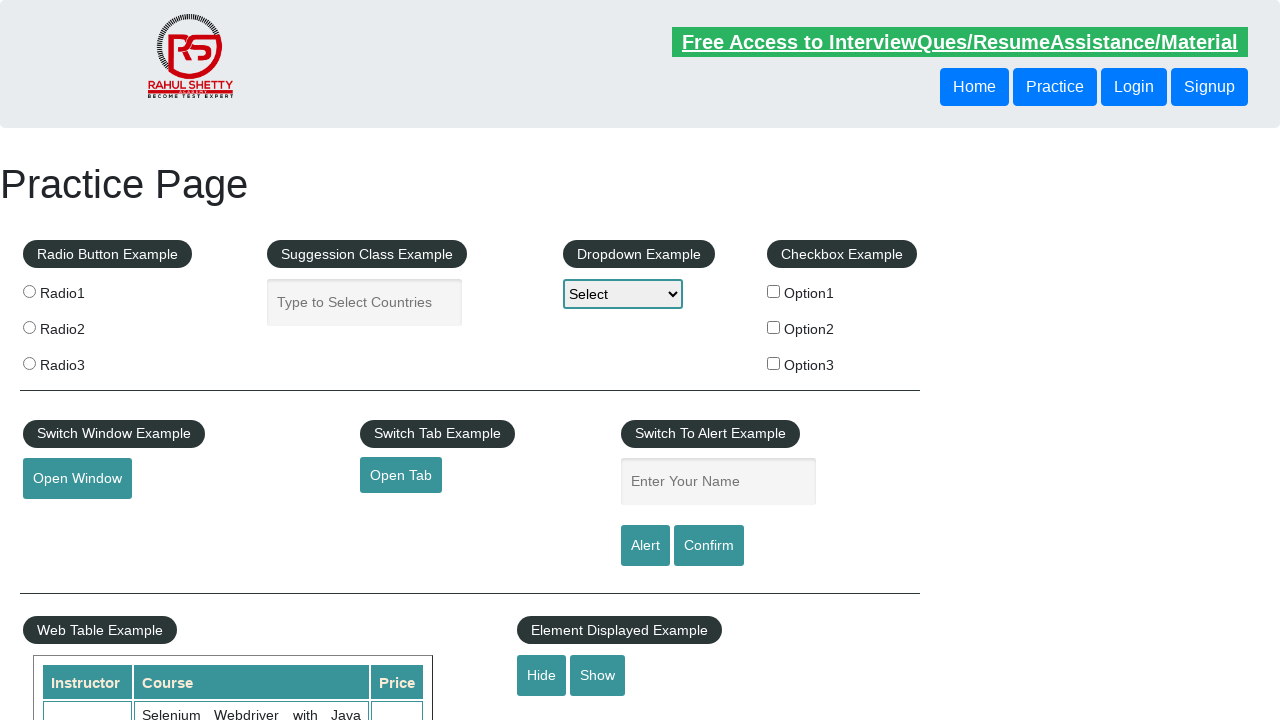